Tests filtering to display only active (non-completed) items

Starting URL: https://demo.playwright.dev/todomvc

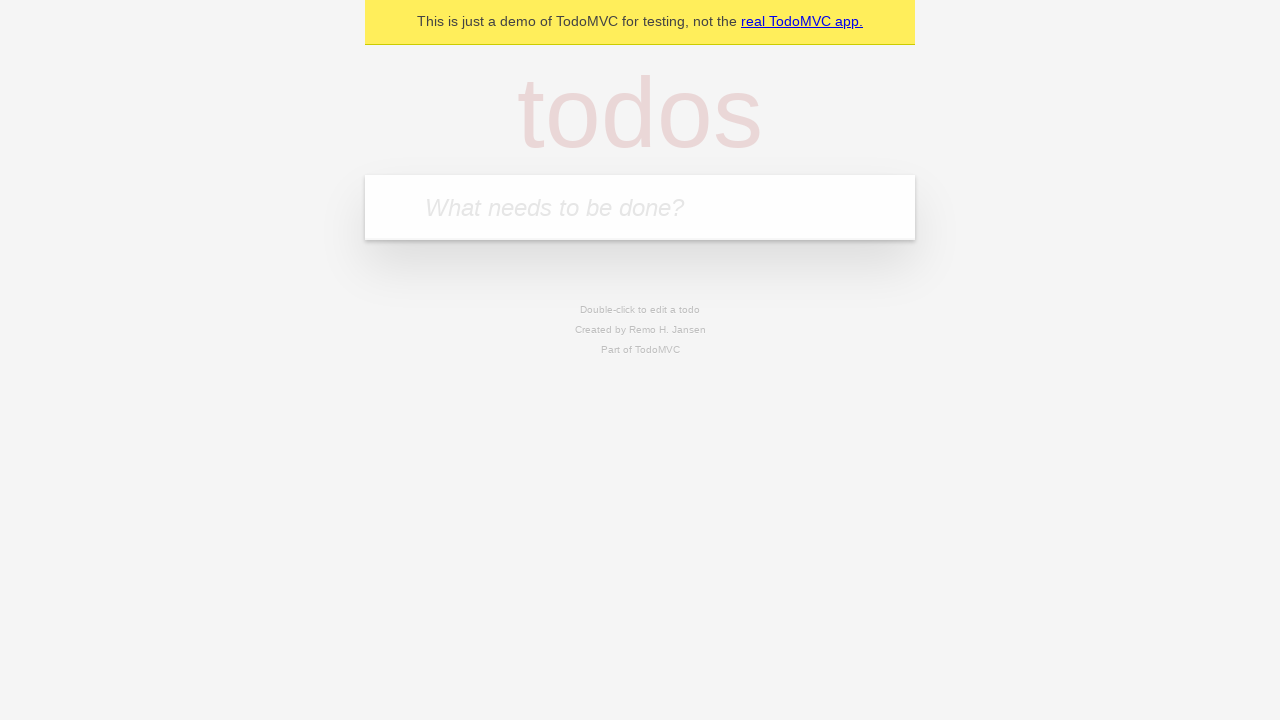

Filled todo input field with 'buy some cheese' on internal:attr=[placeholder="What needs to be done?"i]
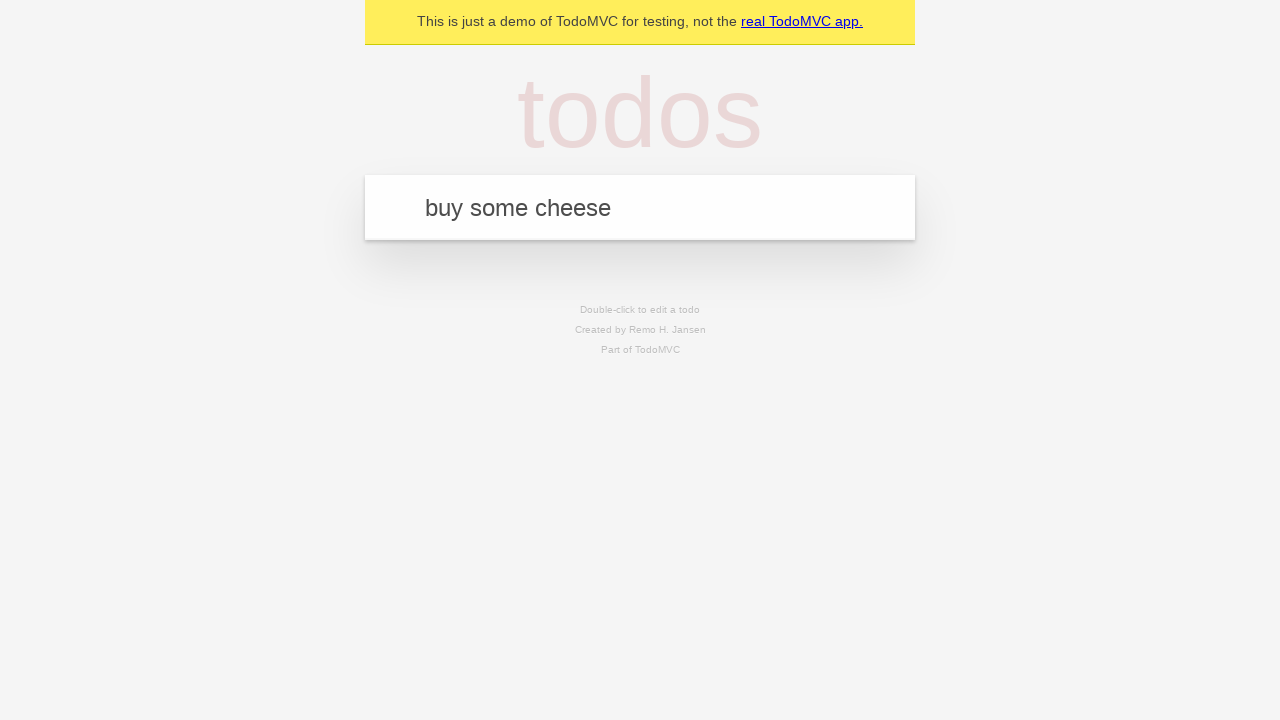

Pressed Enter to create todo 'buy some cheese' on internal:attr=[placeholder="What needs to be done?"i]
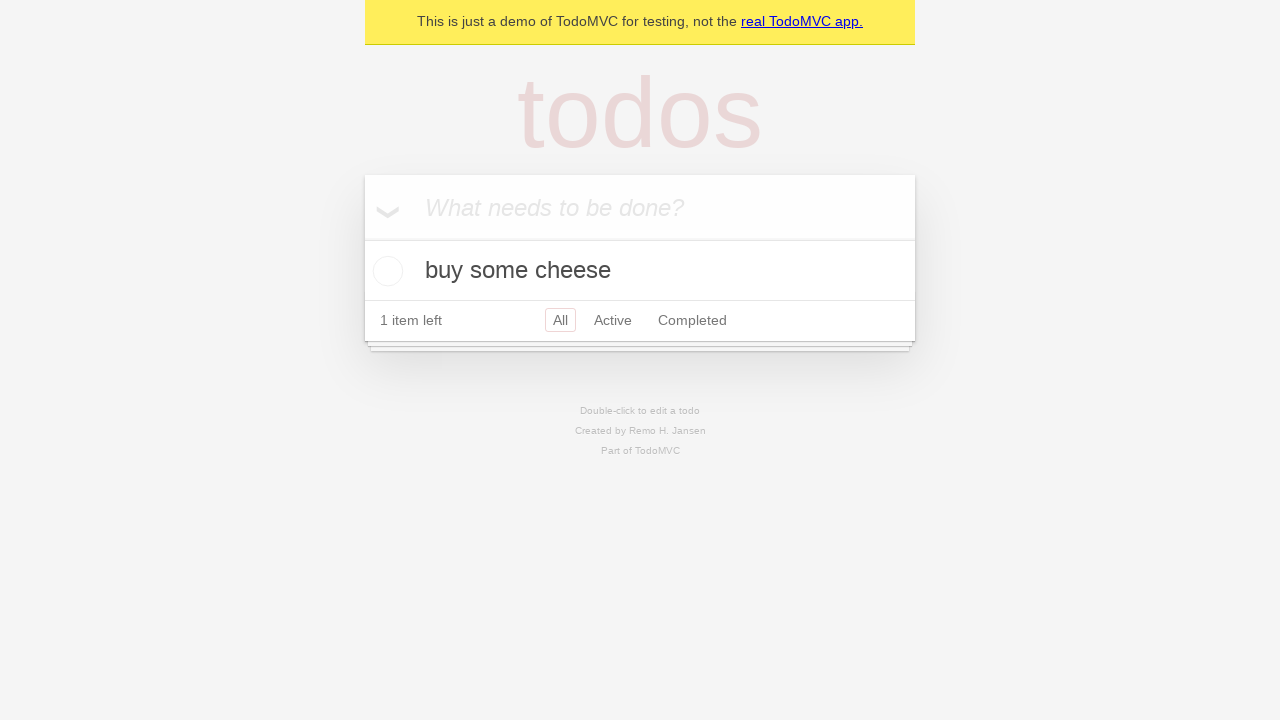

Filled todo input field with 'feed the cat' on internal:attr=[placeholder="What needs to be done?"i]
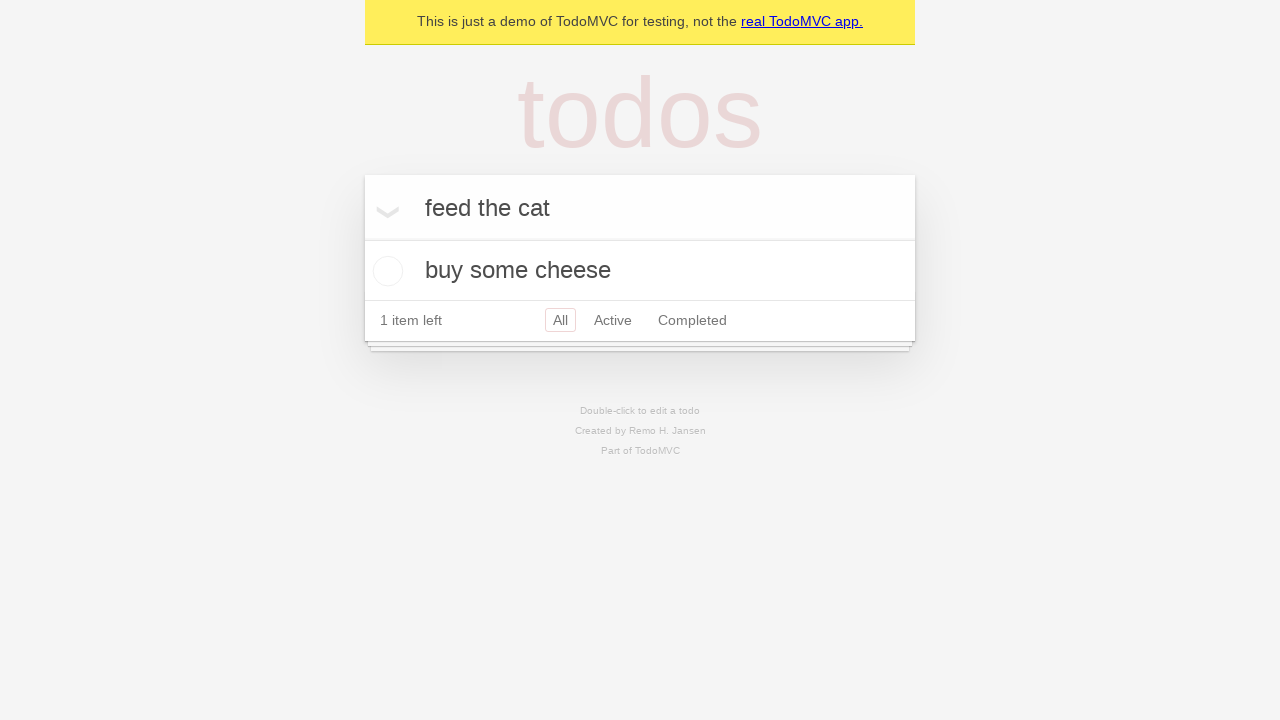

Pressed Enter to create todo 'feed the cat' on internal:attr=[placeholder="What needs to be done?"i]
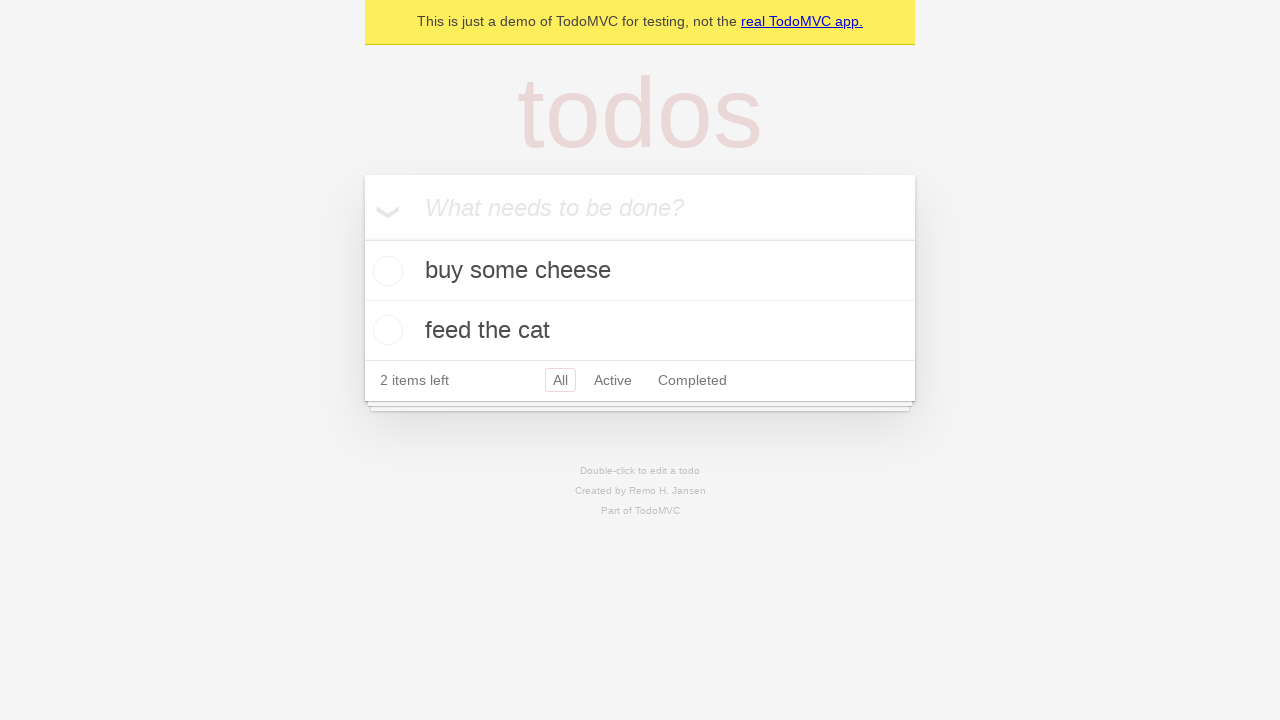

Filled todo input field with 'book a doctors appointment' on internal:attr=[placeholder="What needs to be done?"i]
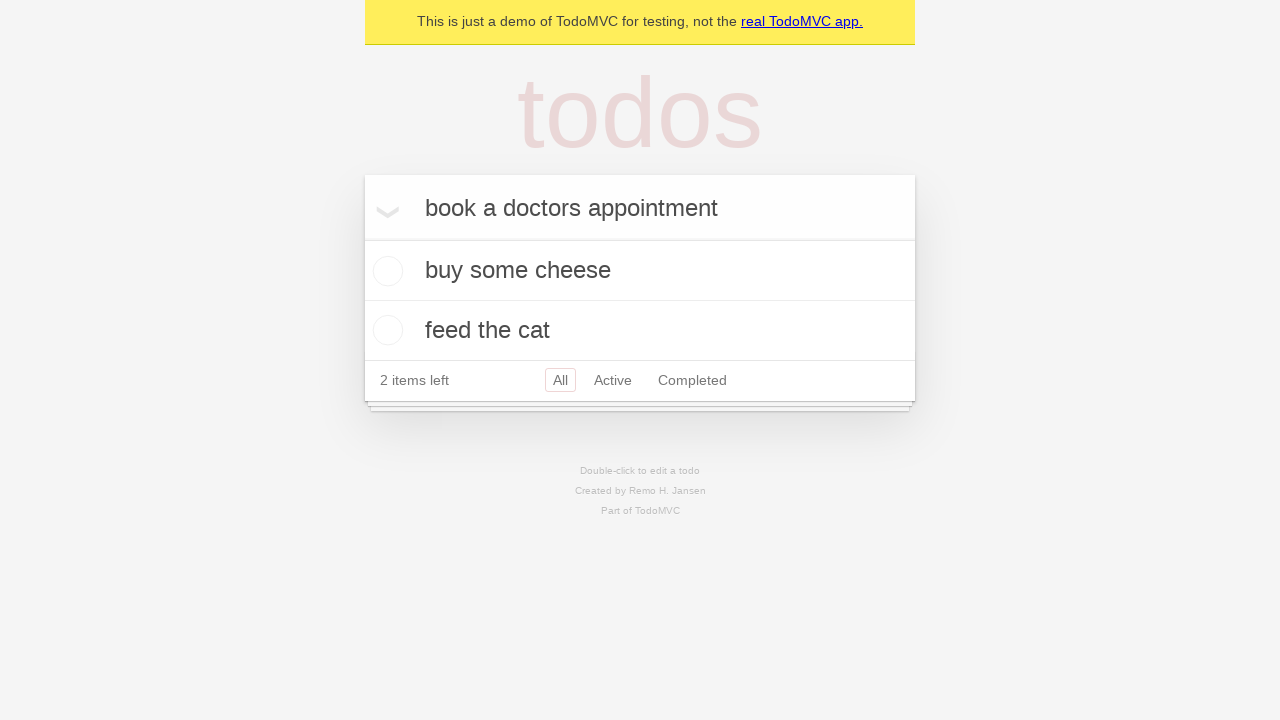

Pressed Enter to create todo 'book a doctors appointment' on internal:attr=[placeholder="What needs to be done?"i]
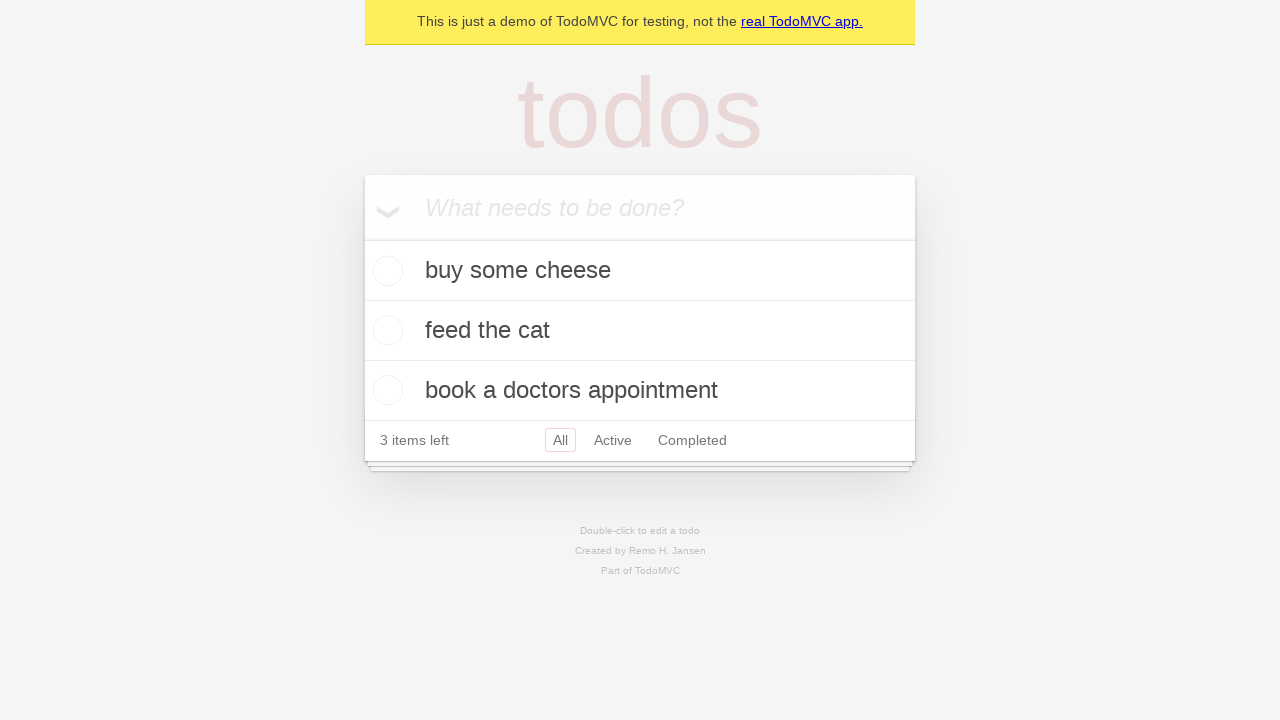

Waited for all 3 todos to be created
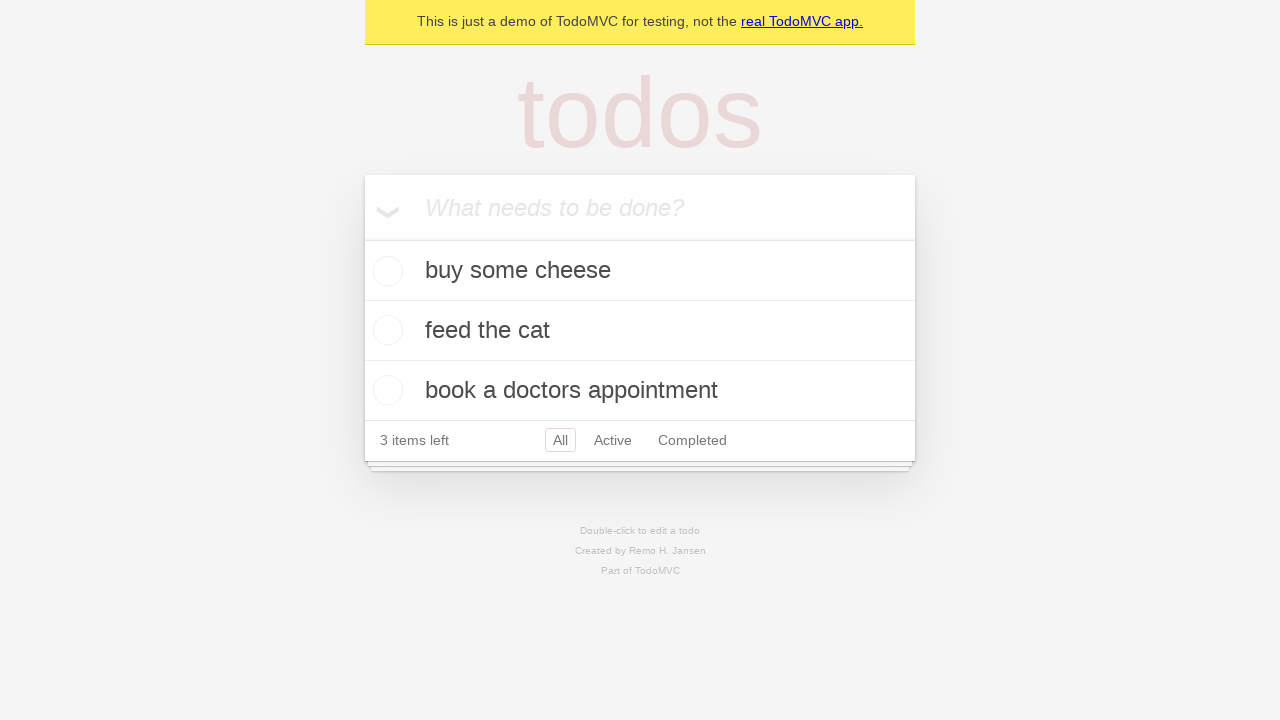

Checked the second todo item to mark it as completed at (385, 330) on internal:testid=[data-testid="todo-item"s] >> nth=1 >> internal:role=checkbox
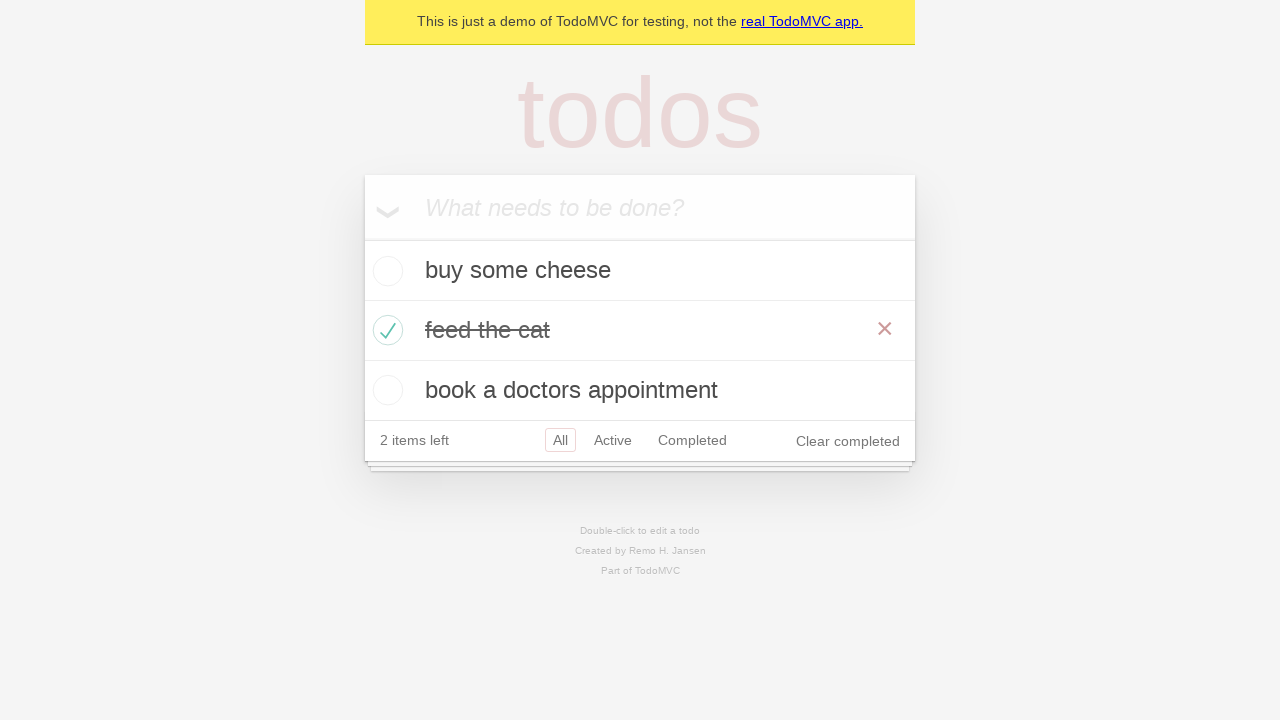

Clicked the 'Active' filter to display only incomplete items at (613, 440) on internal:role=link[name="Active"i]
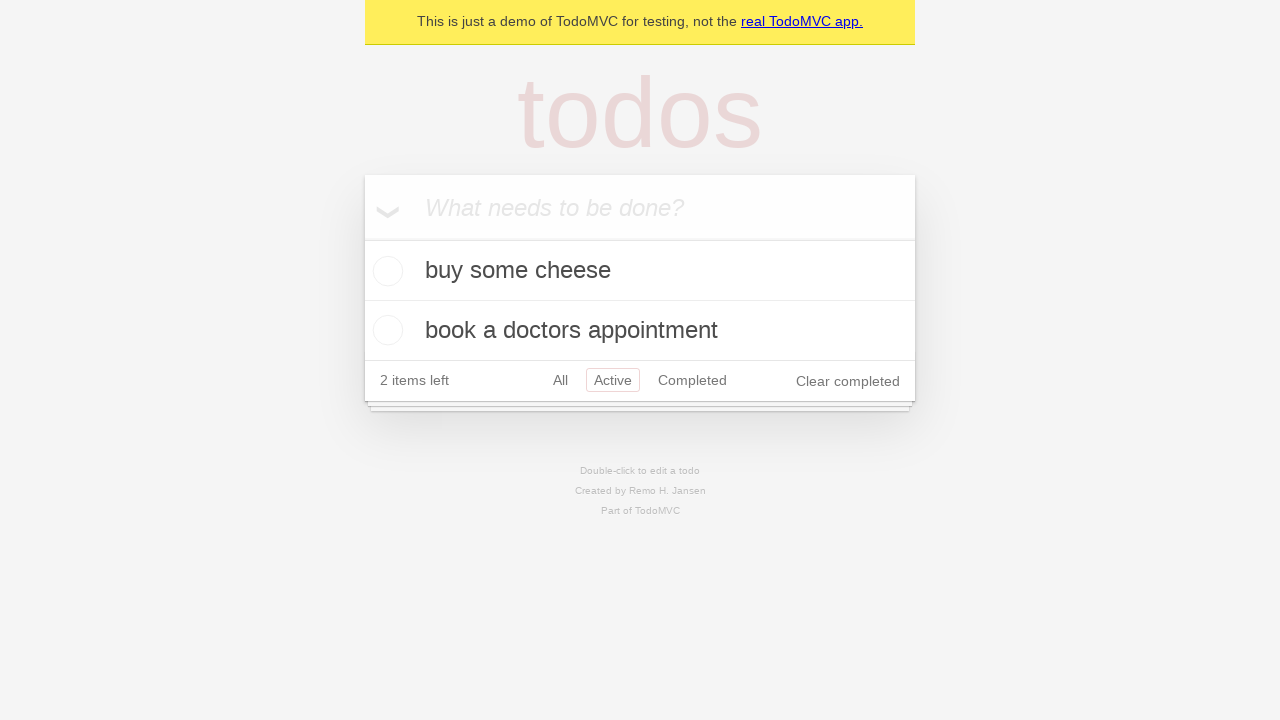

Verified that only 2 active (non-completed) todo items are displayed
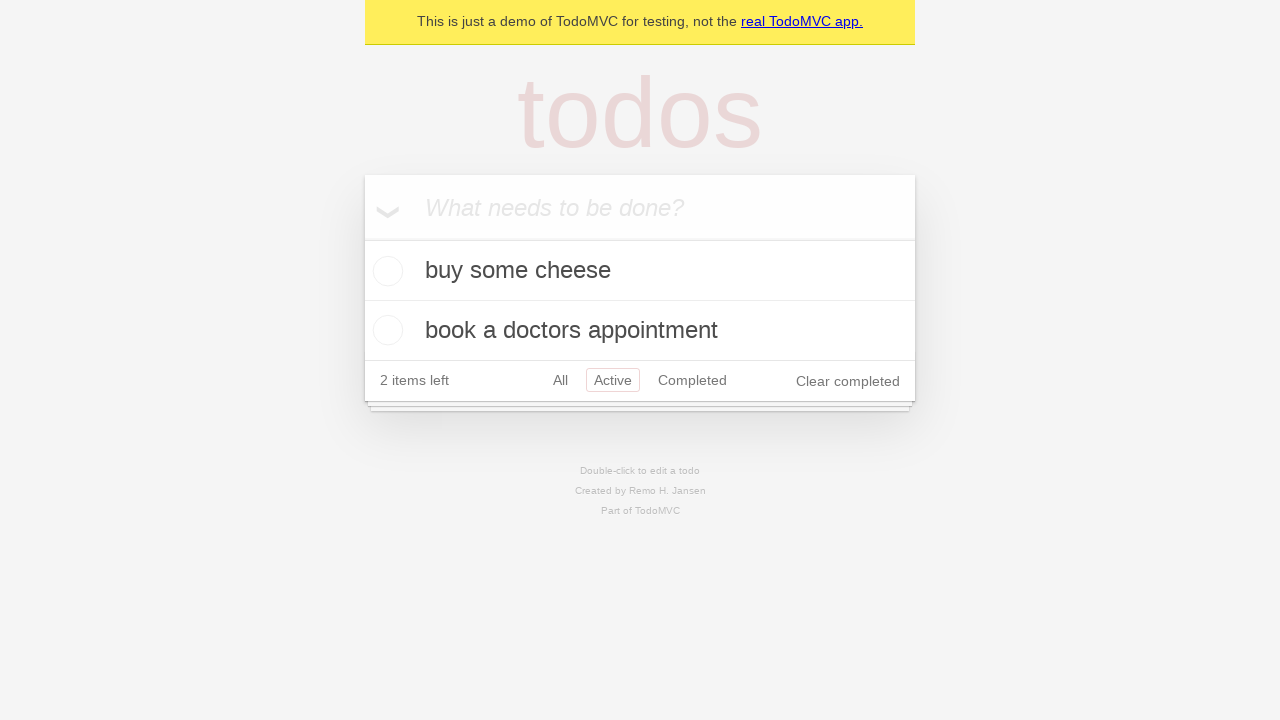

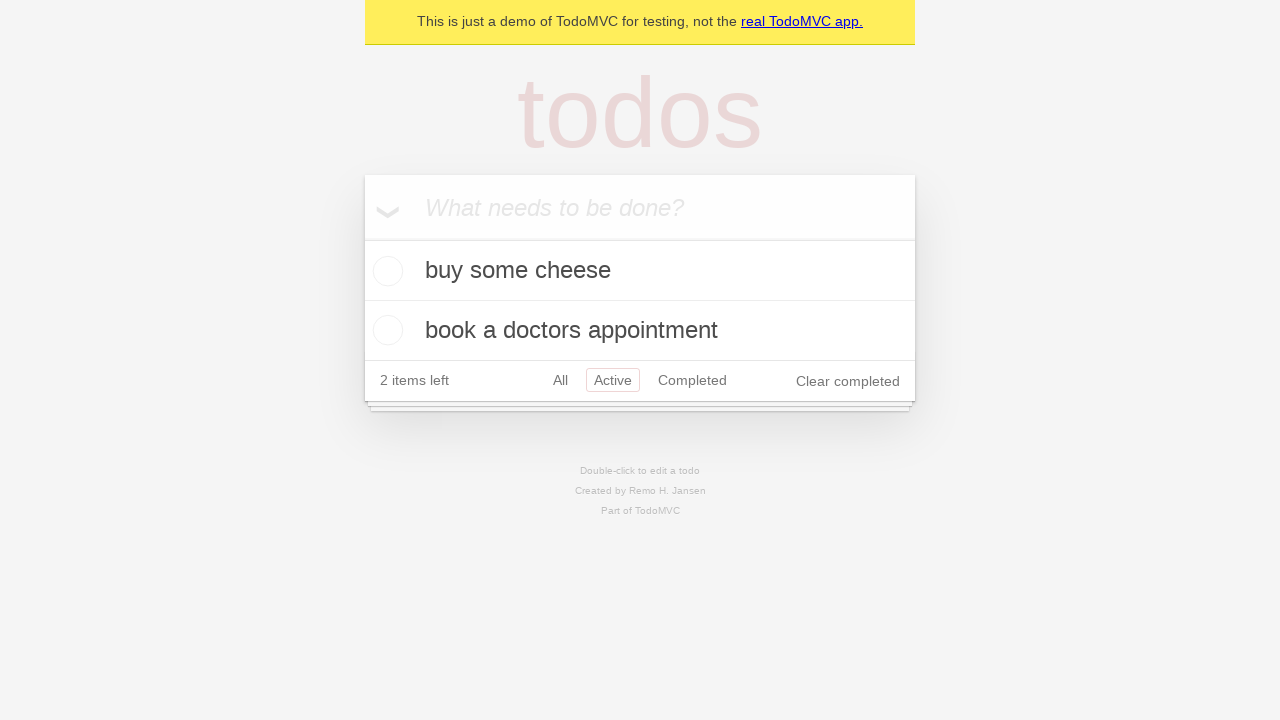